Tests JavaScript alert handling by clicking a button to trigger an alert and accepting it

Starting URL: https://the-internet.herokuapp.com/javascript_alerts

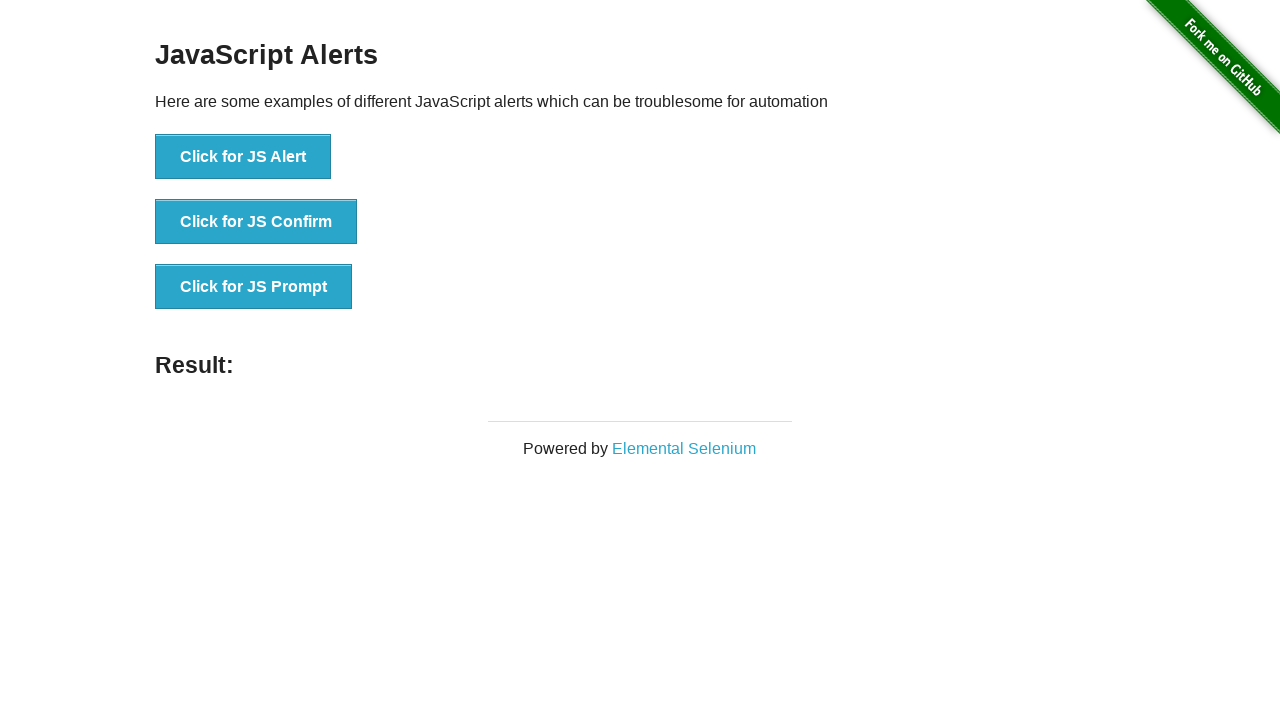

Clicked button to trigger JavaScript alert at (243, 157) on xpath=//button[text()='Click for JS Alert']
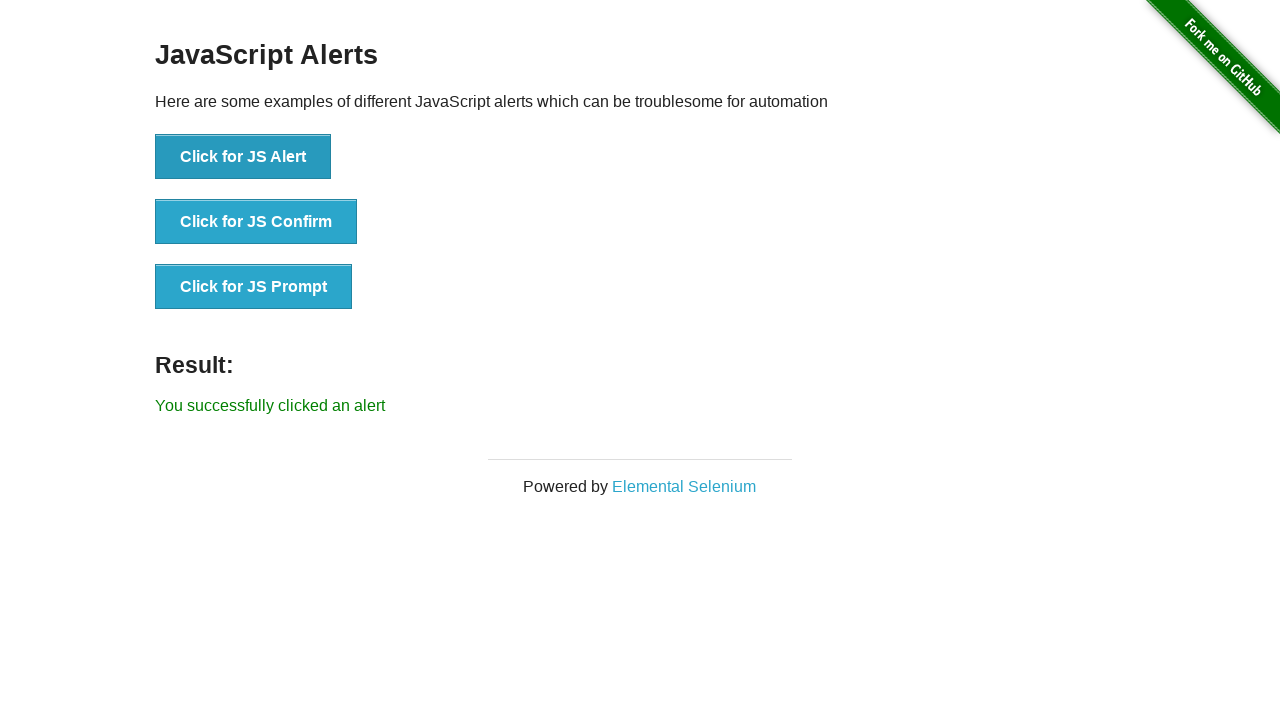

Set up dialog handler to accept alert
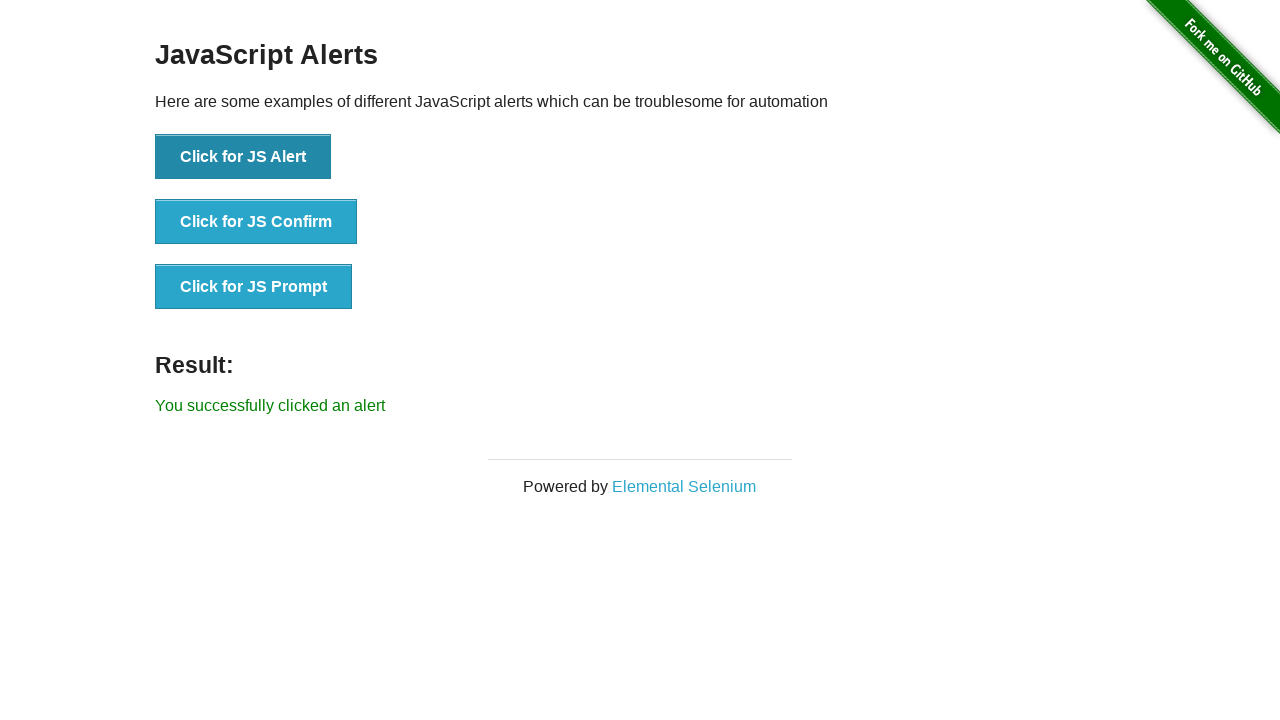

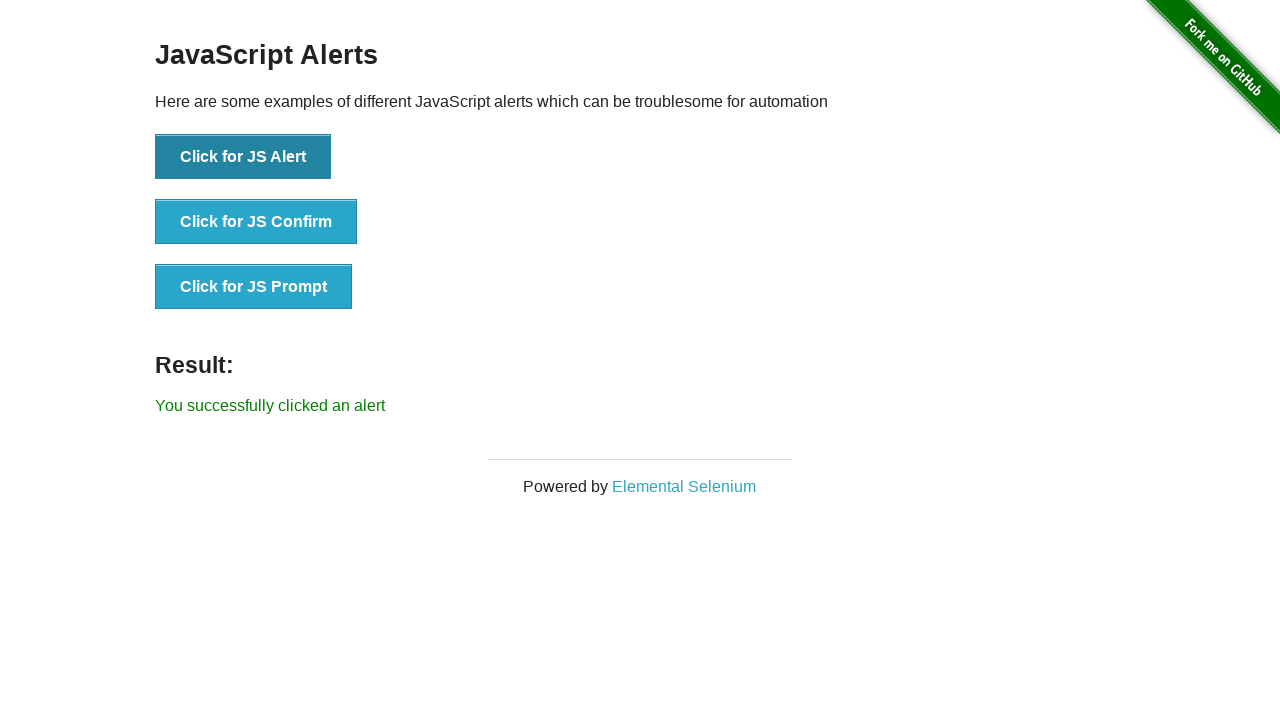